Tests the Python.org website search functionality by entering "pycon" as a search query and verifying results are returned

Starting URL: http://www.python.org

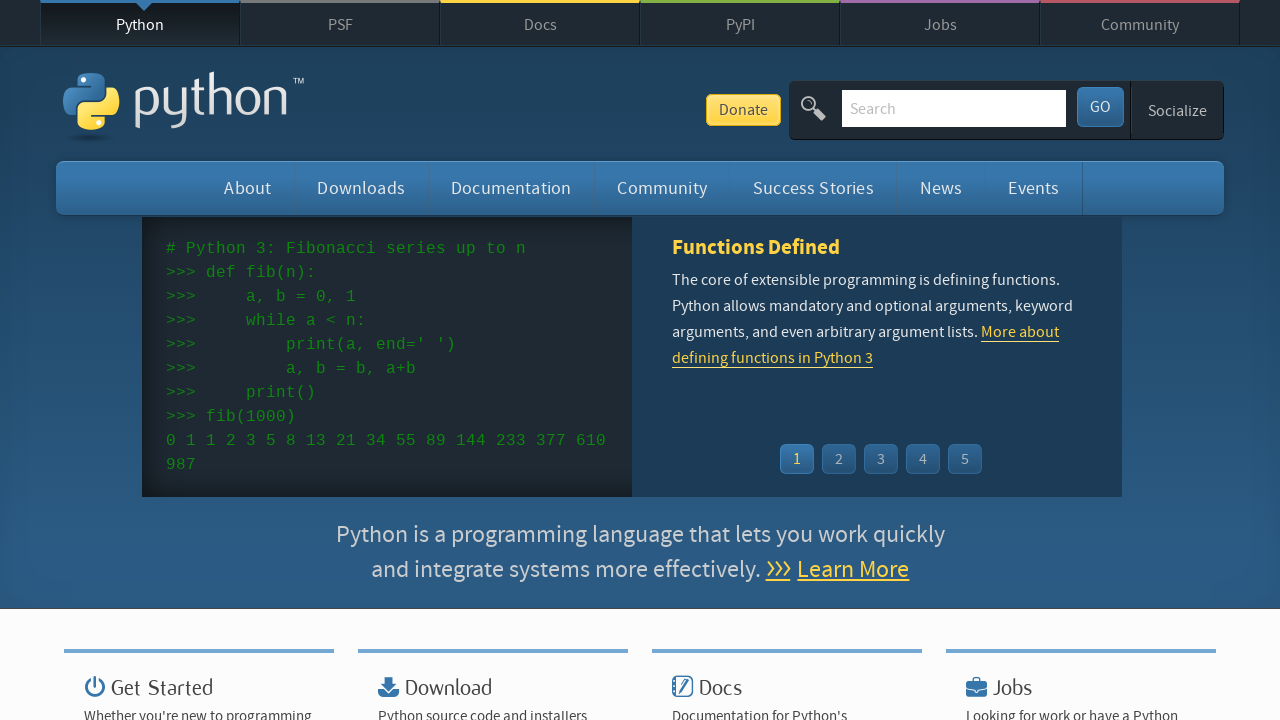

Verified page title contains 'Python'
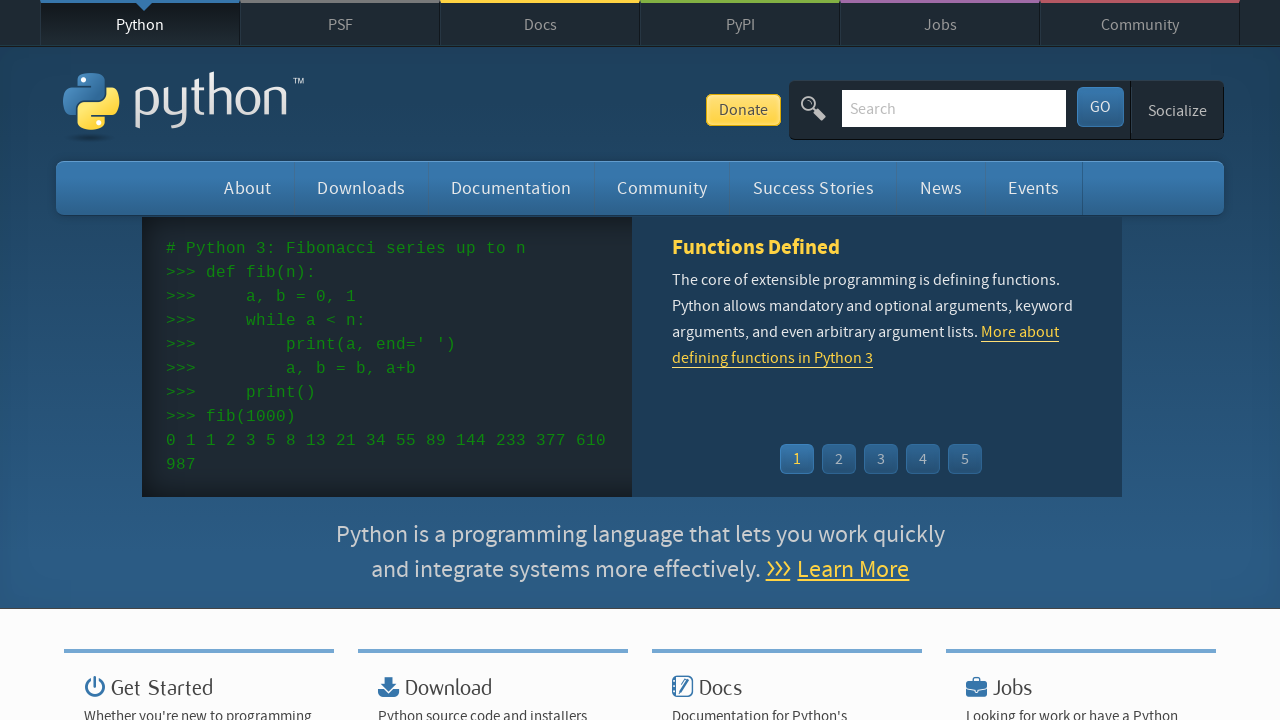

Filled search box with 'pycon' query on input[name='q']
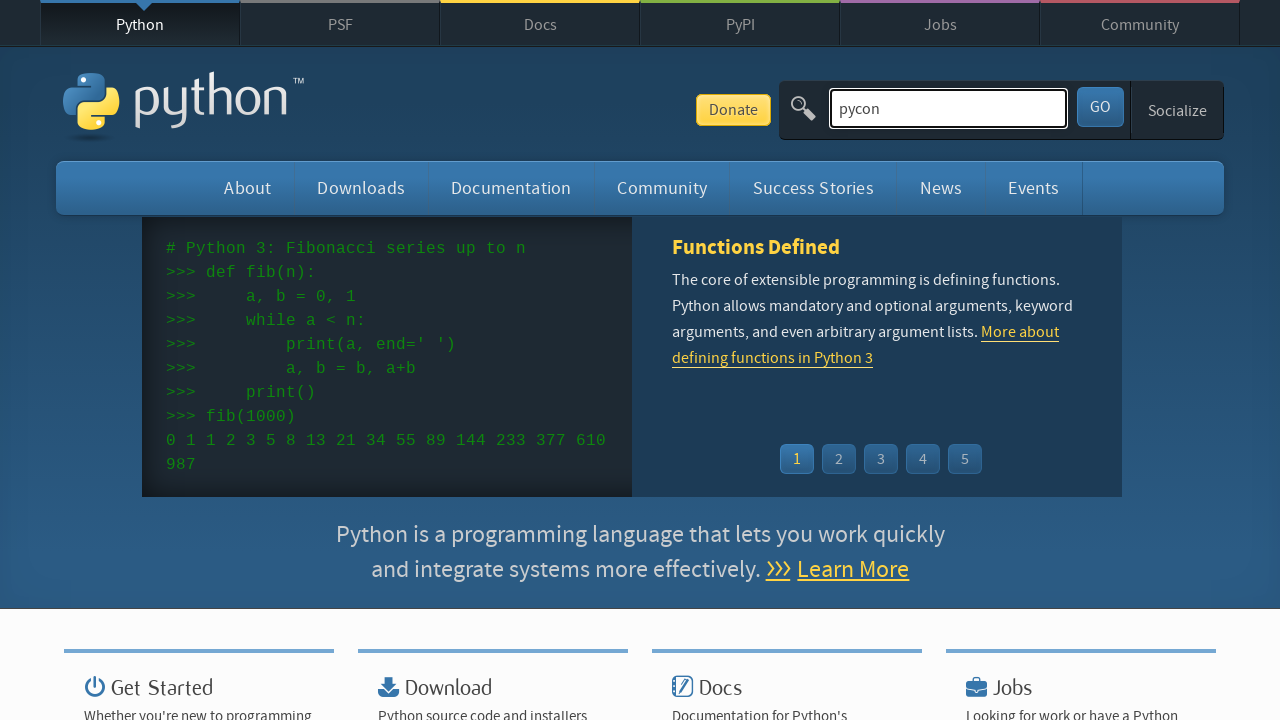

Pressed Enter to submit search query on input[name='q']
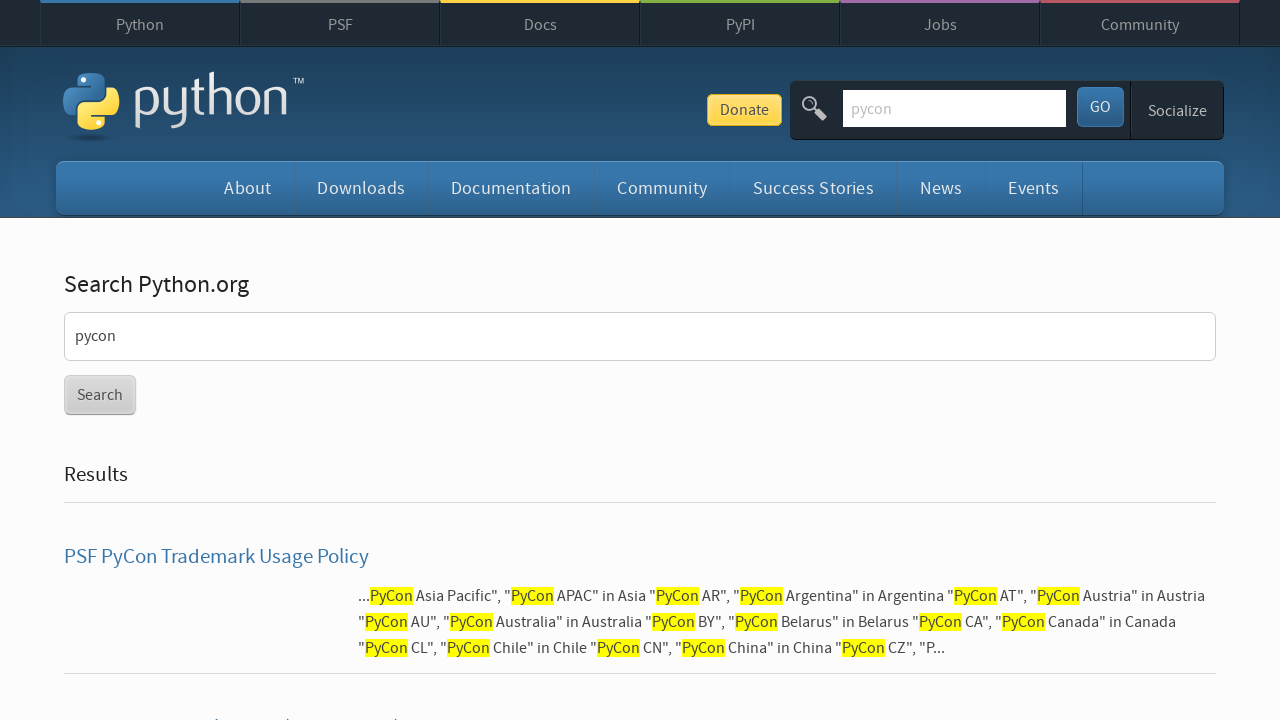

Waited for page to reach networkidle state
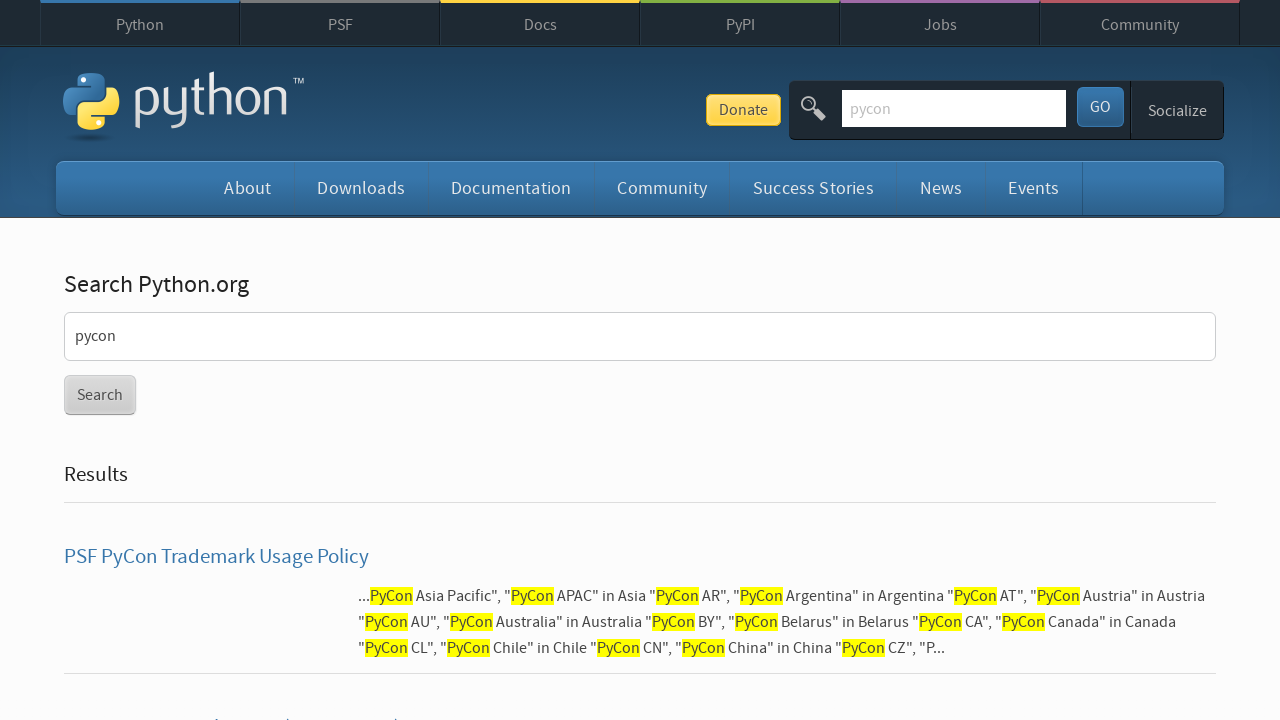

Verified search results were returned (no 'No results found' message)
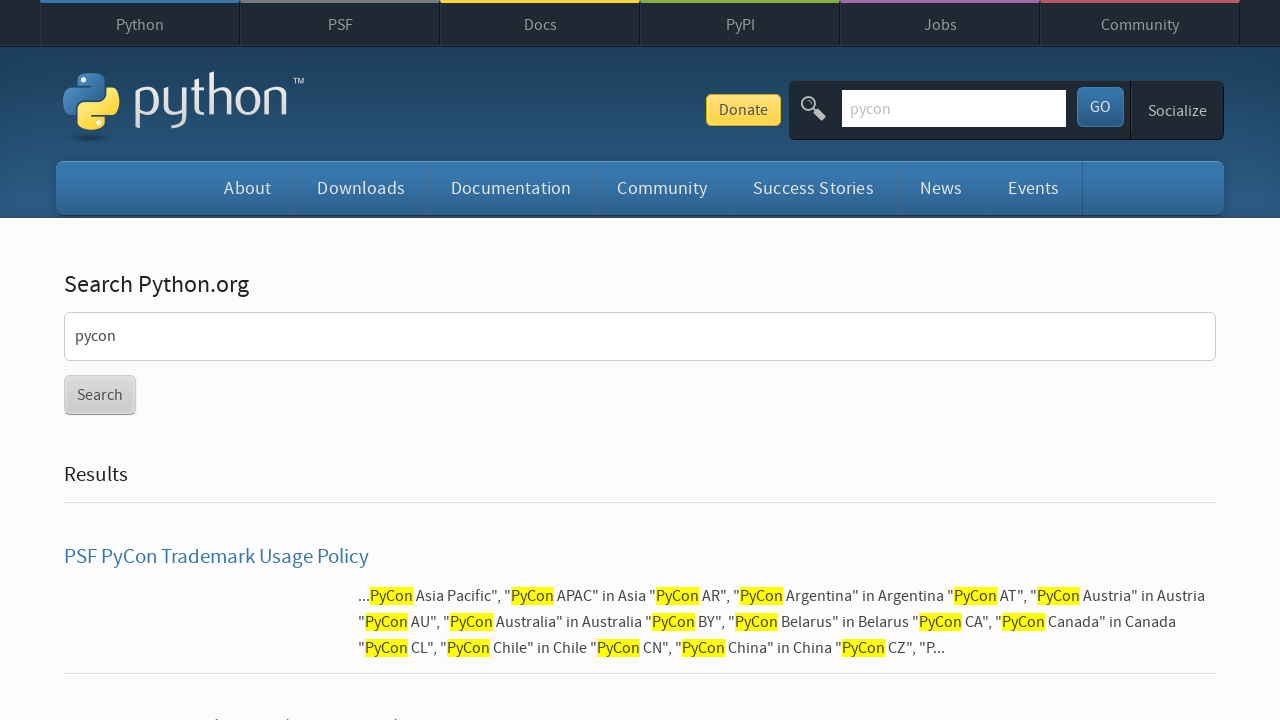

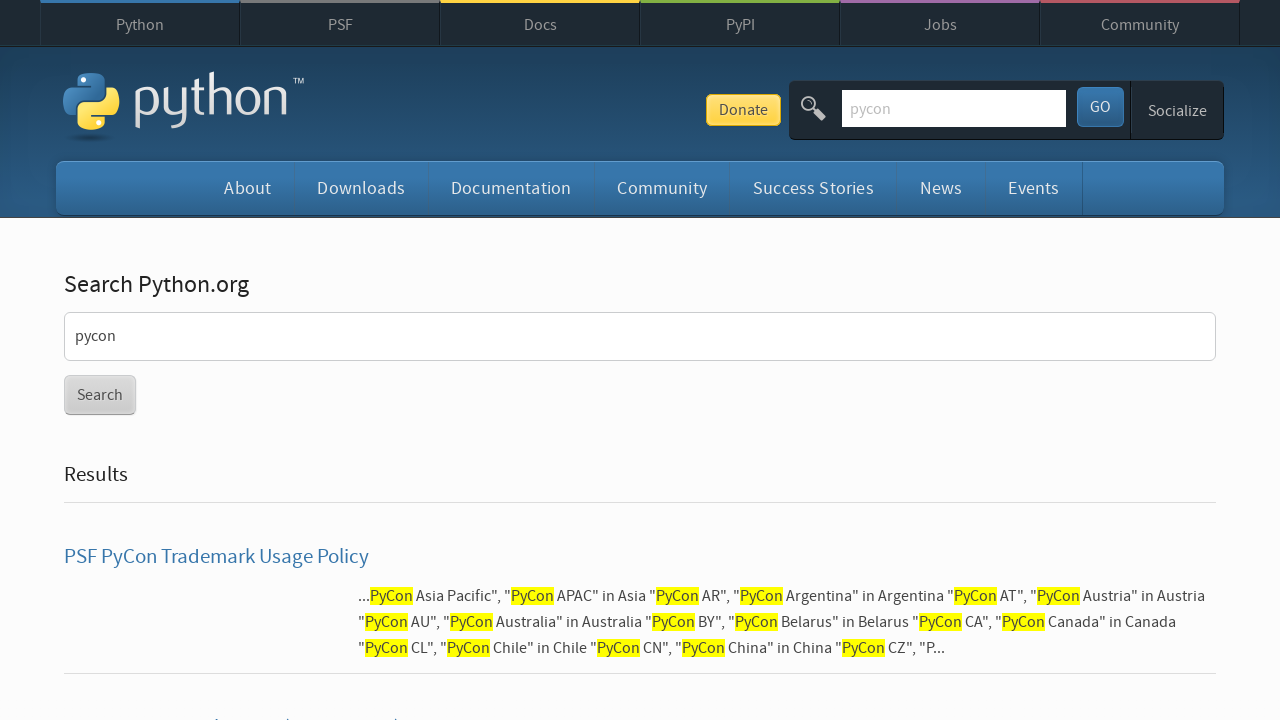